Tests dynamic loading by clicking start button and verifying the "Hello World!" text content

Starting URL: https://automationfc.github.io/dynamic-loading/

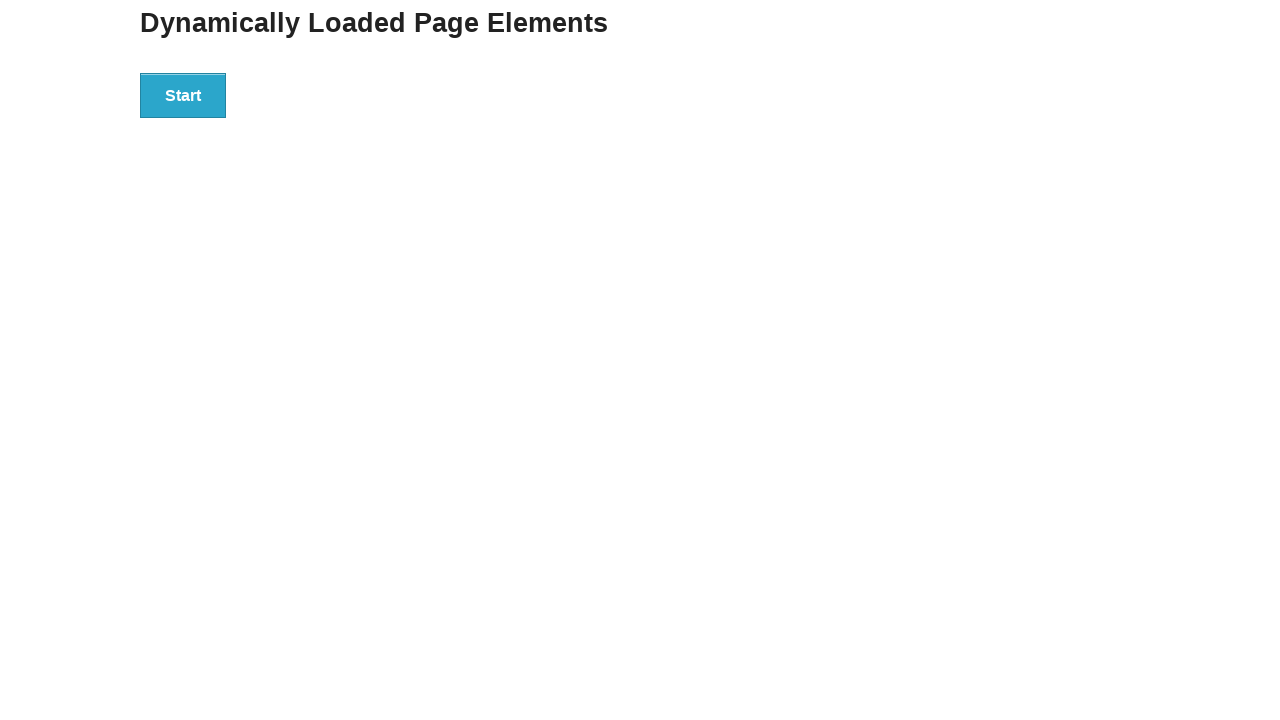

Clicked the start button to initiate dynamic loading at (183, 95) on div#start>button
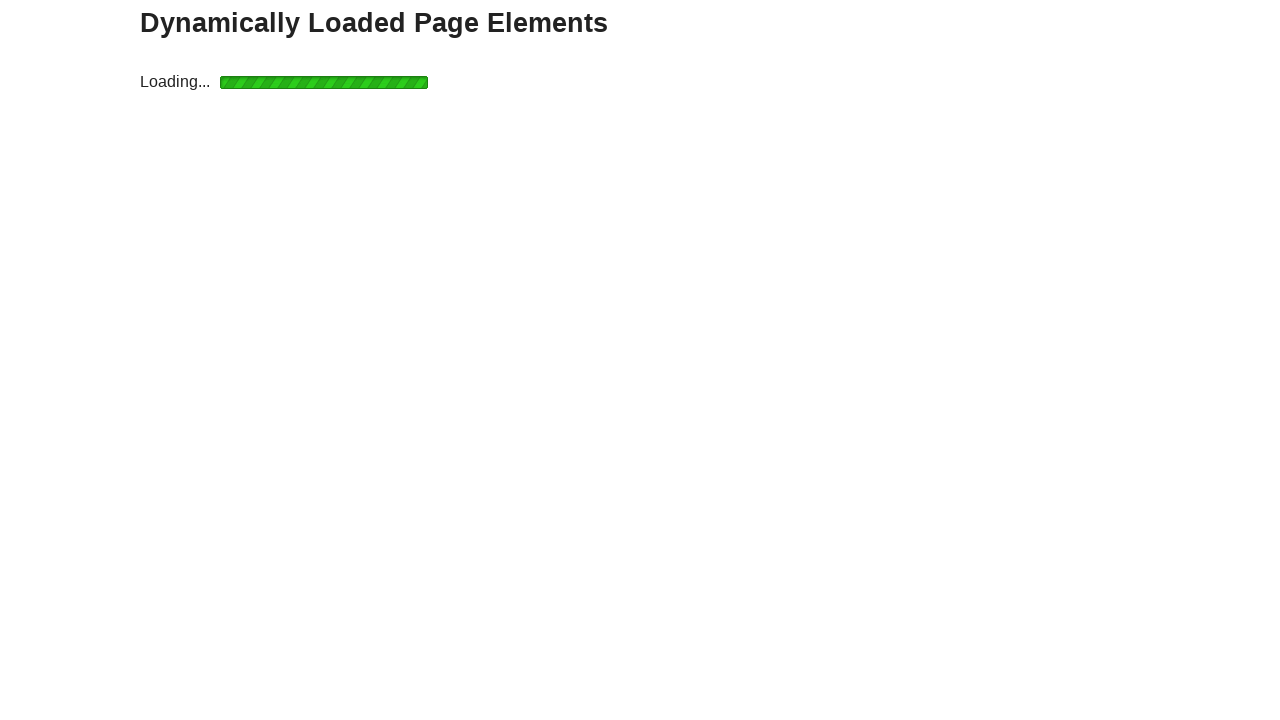

Waited for 'Hello World!' text to appear after dynamic loading
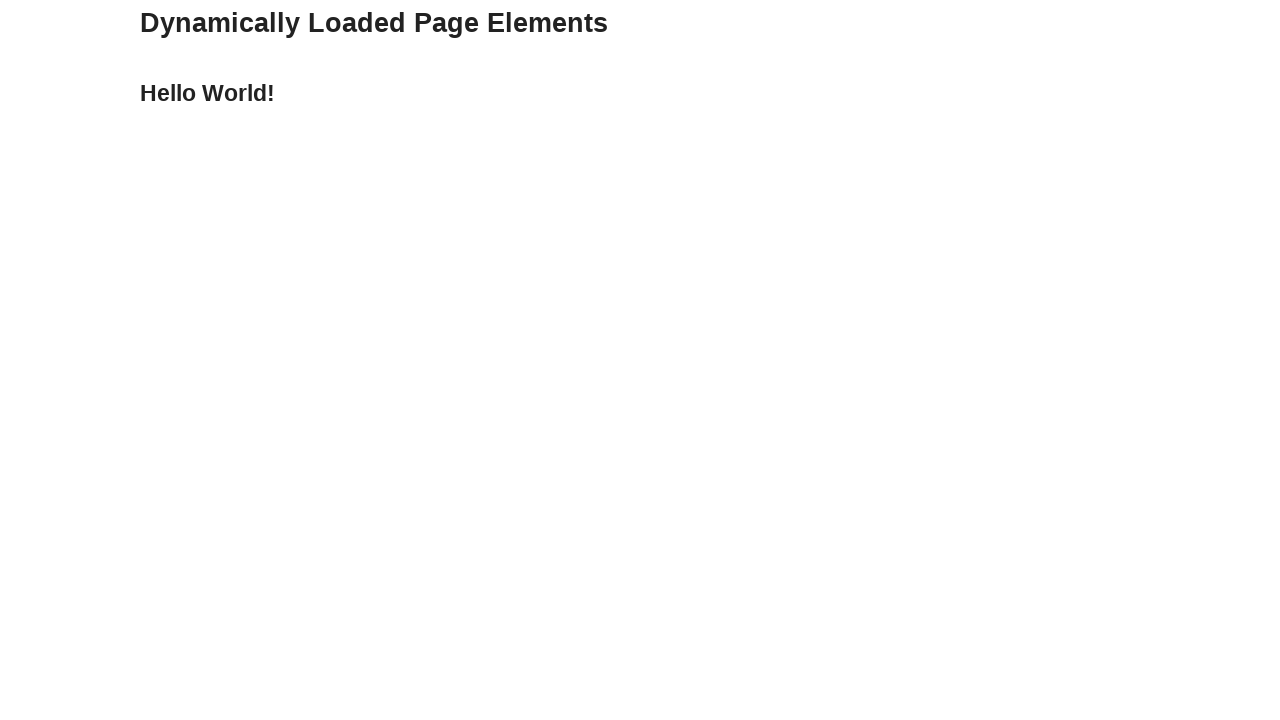

Retrieved text content from the loaded element
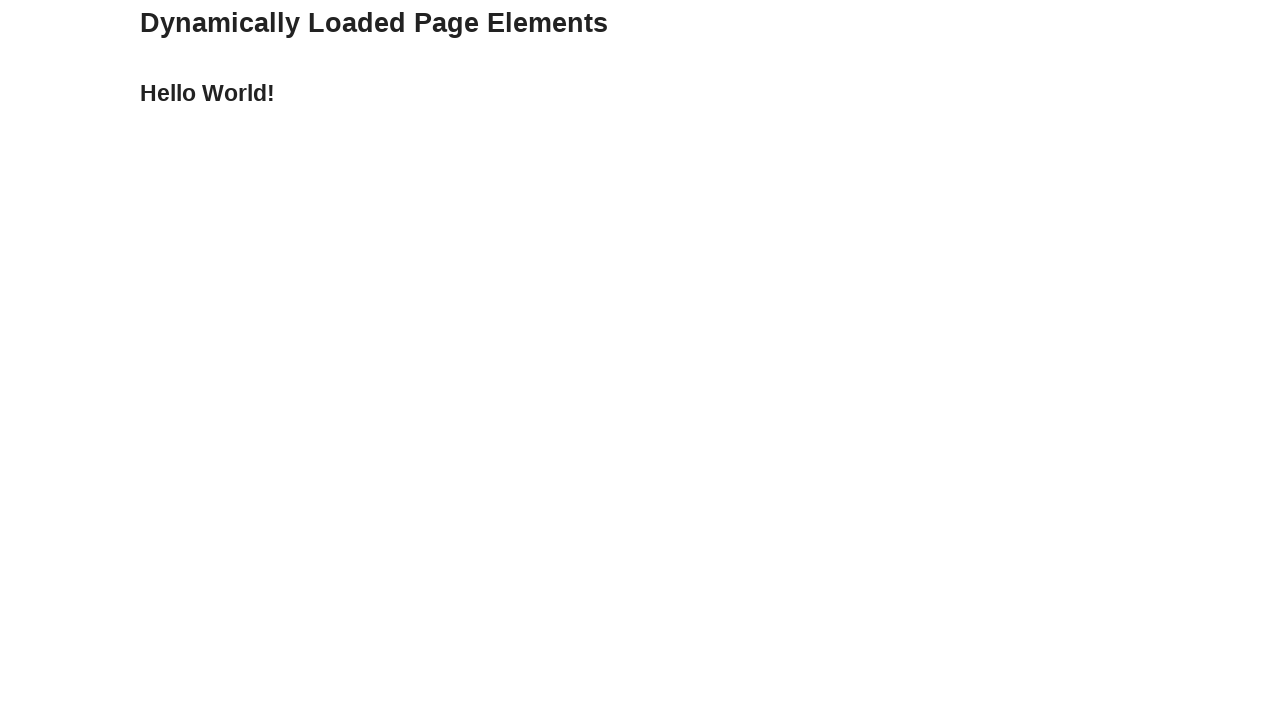

Verified that the text content equals 'Hello World!'
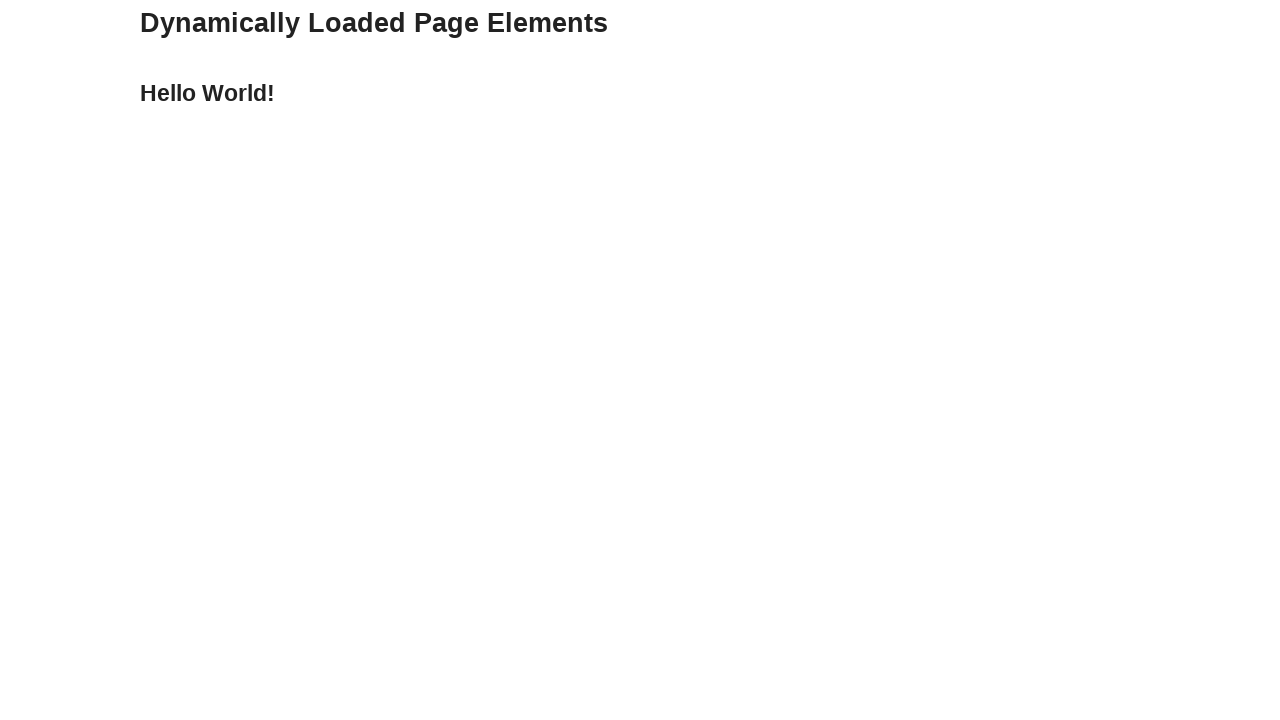

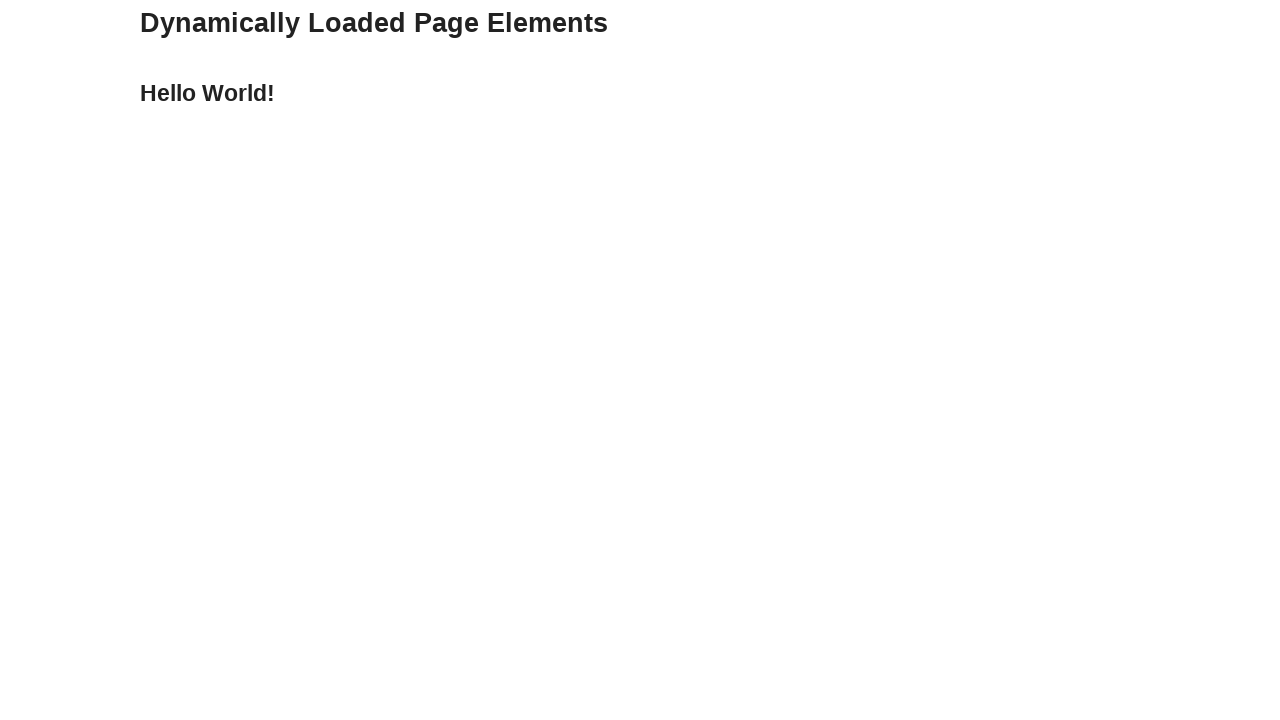